Tests a math calculation form by reading a value from the page, computing a mathematical formula, filling in the answer, checking required checkboxes, and submitting the form

Starting URL: https://suninjuly.github.io/math.html

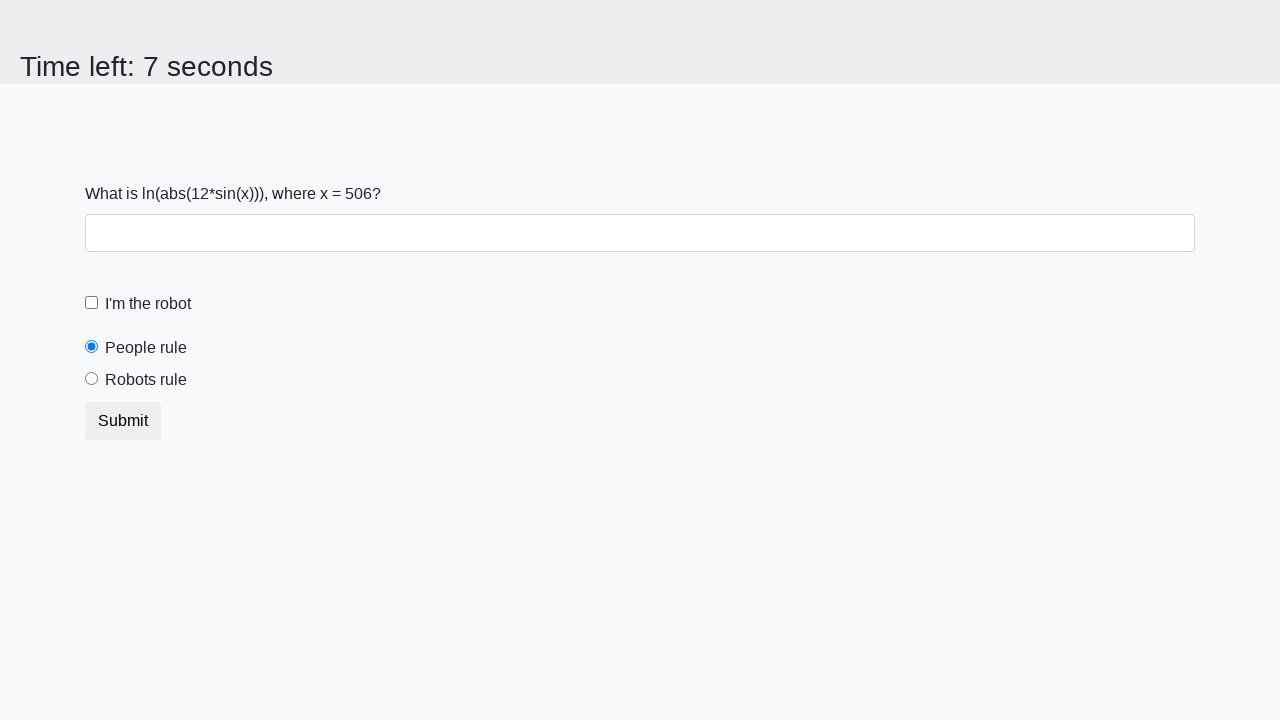

Retrieved input value from the page
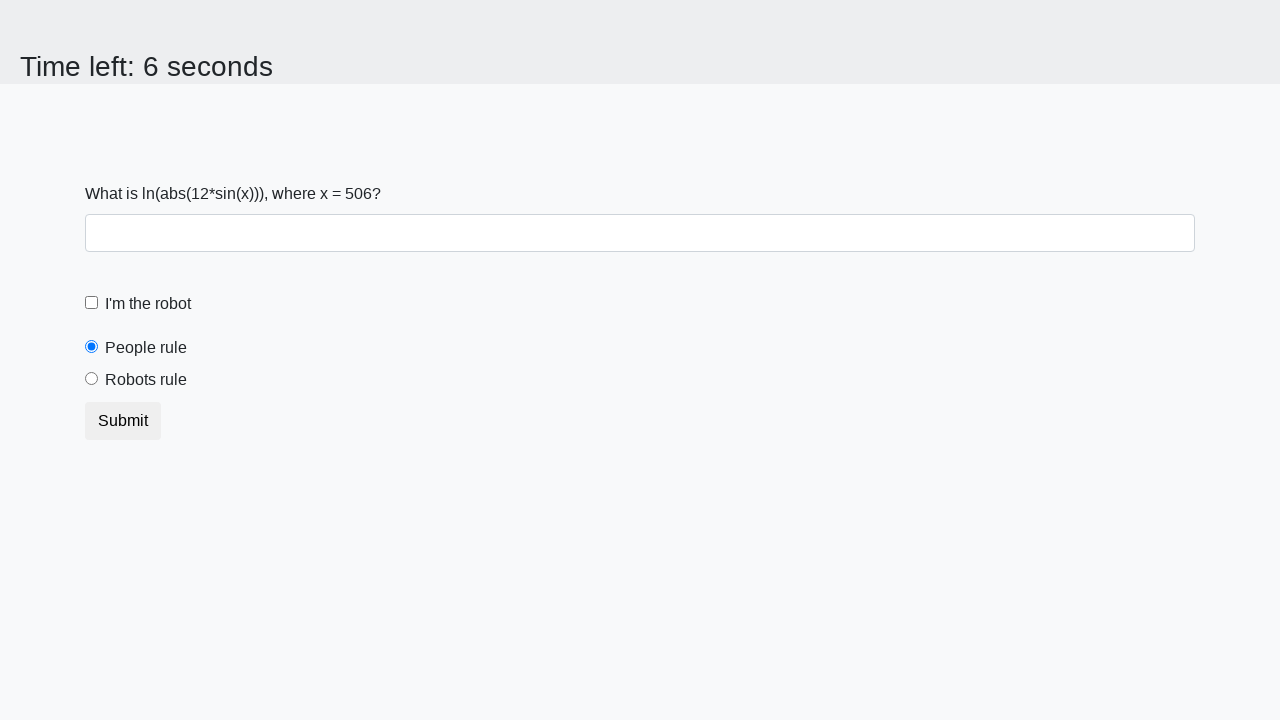

Filled in the calculated answer to the math formula on #answer
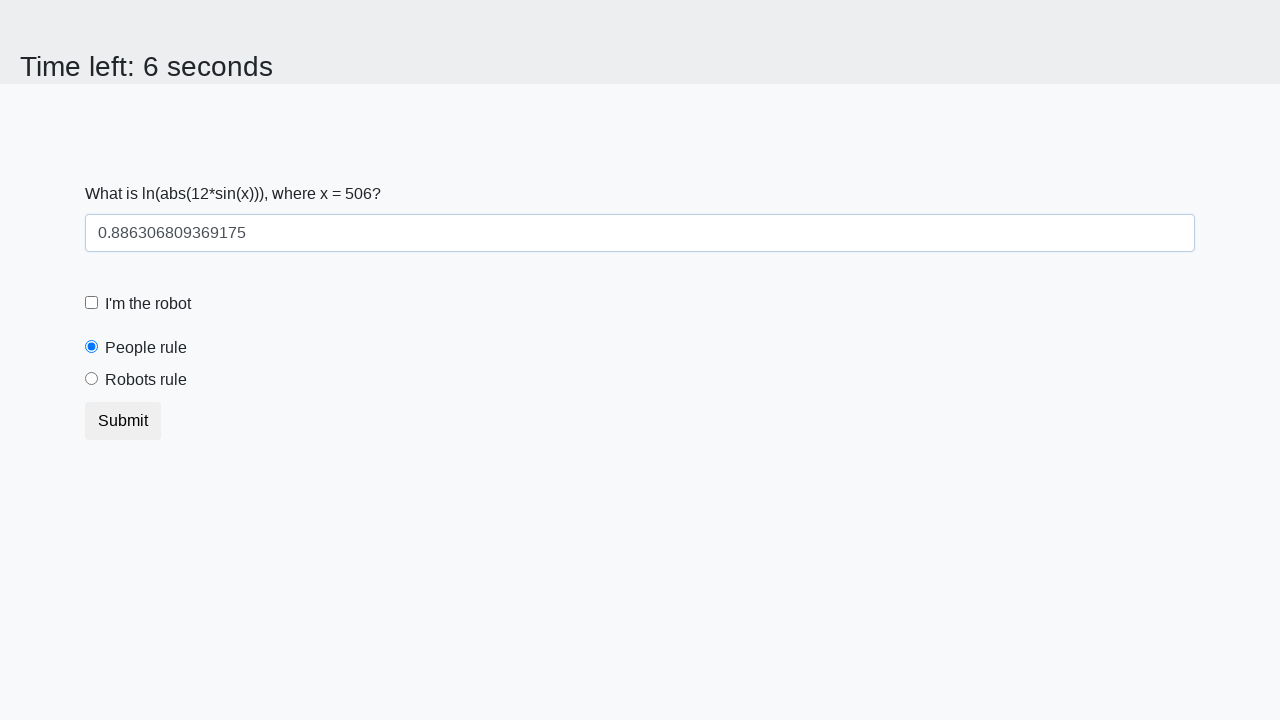

Checked the robot checkbox at (92, 303) on #robotCheckbox
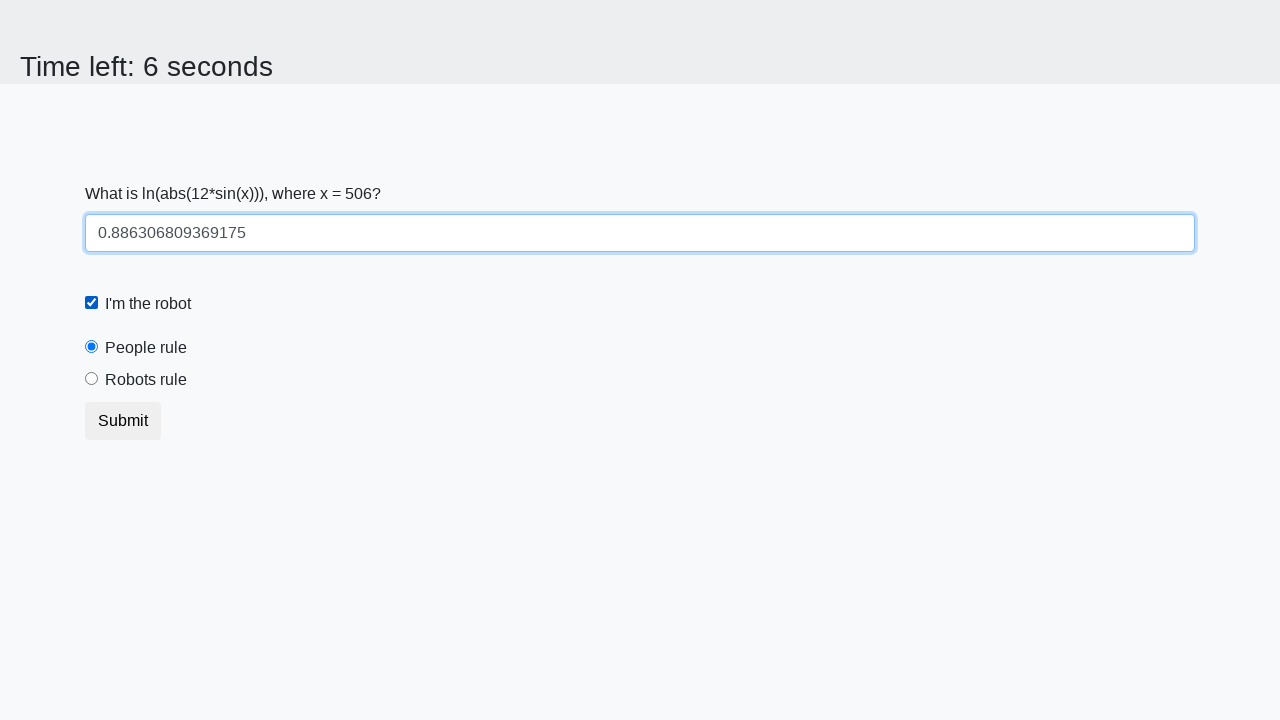

Selected the 'robots rule' radio button at (92, 379) on #robotsRule
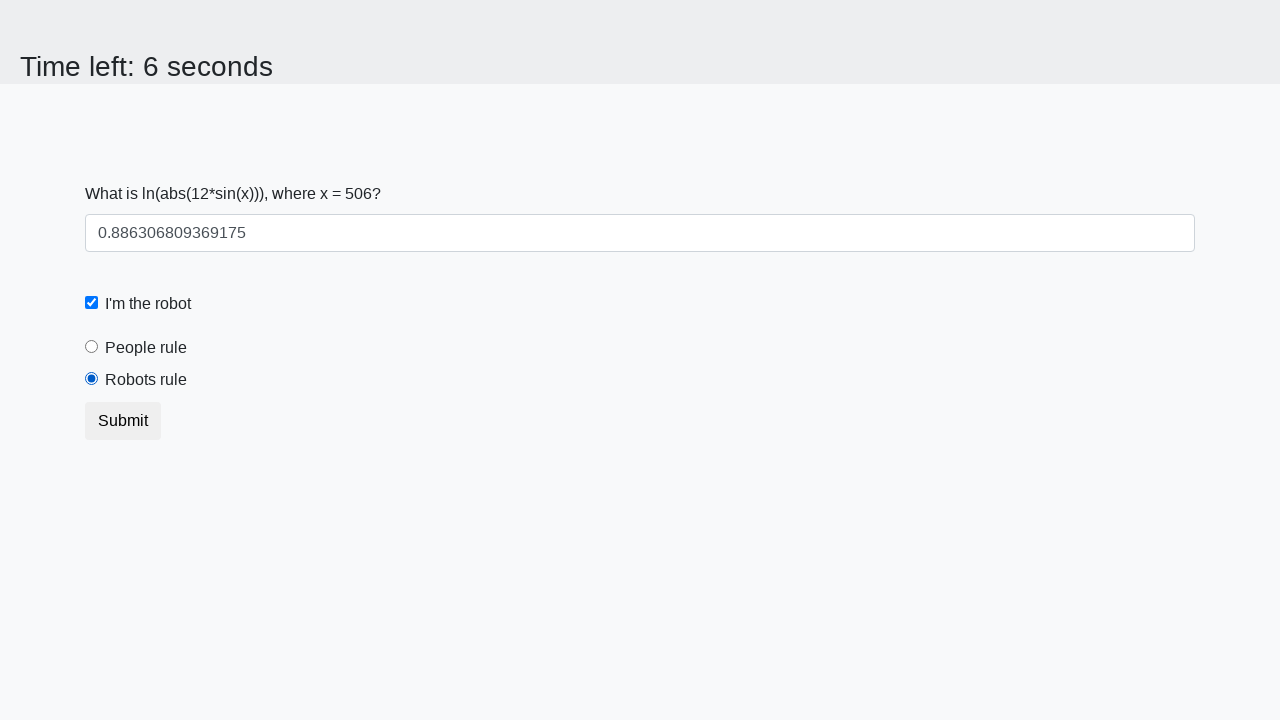

Clicked the submit button to complete the form at (123, 421) on .btn-default.btn
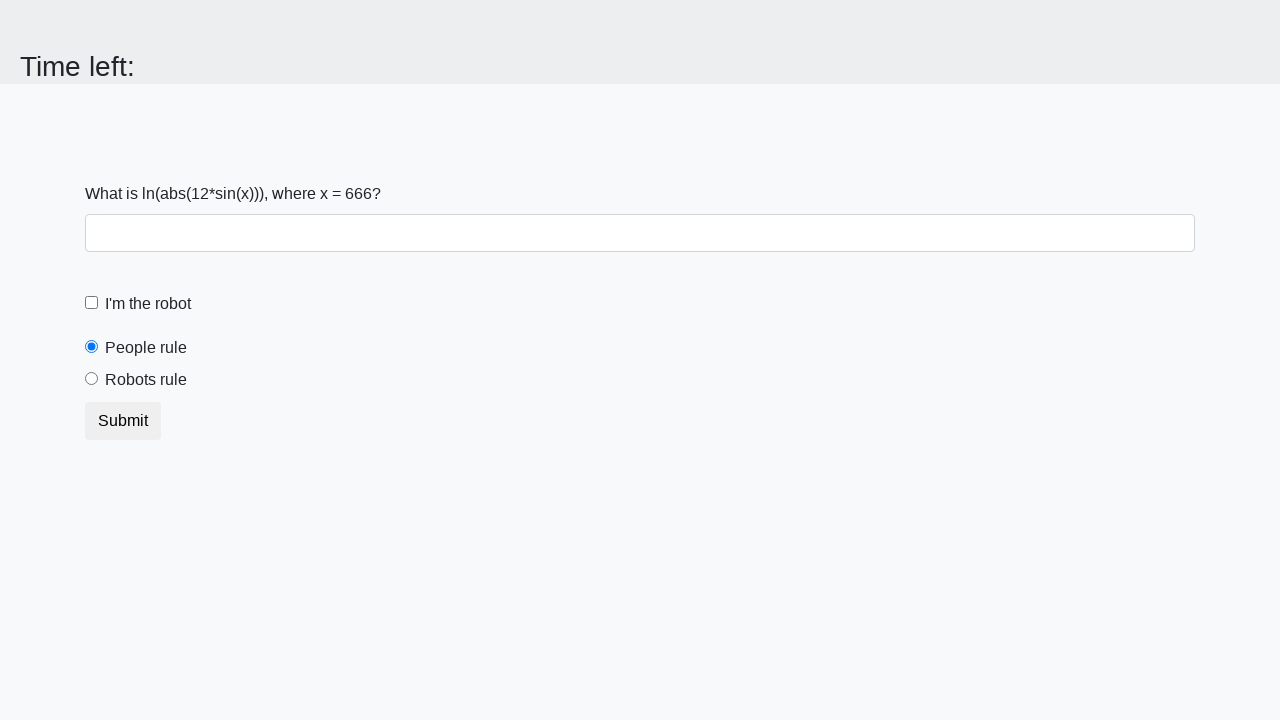

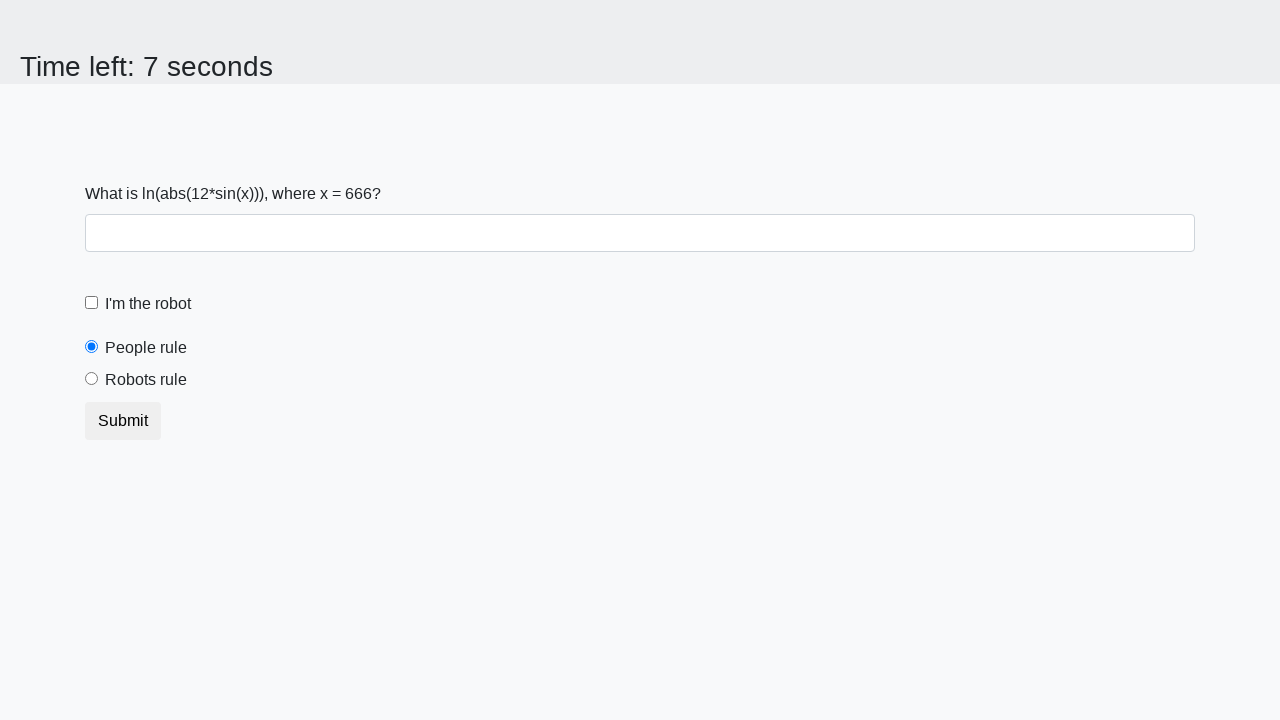